Tests e-commerce cart functionality by adding specific vegetable items (Cucumber, Brocolli, Beetroot) to cart, proceeding to checkout, applying a promo code, and verifying the promo is applied successfully.

Starting URL: https://rahulshettyacademy.com/seleniumPractise/#/

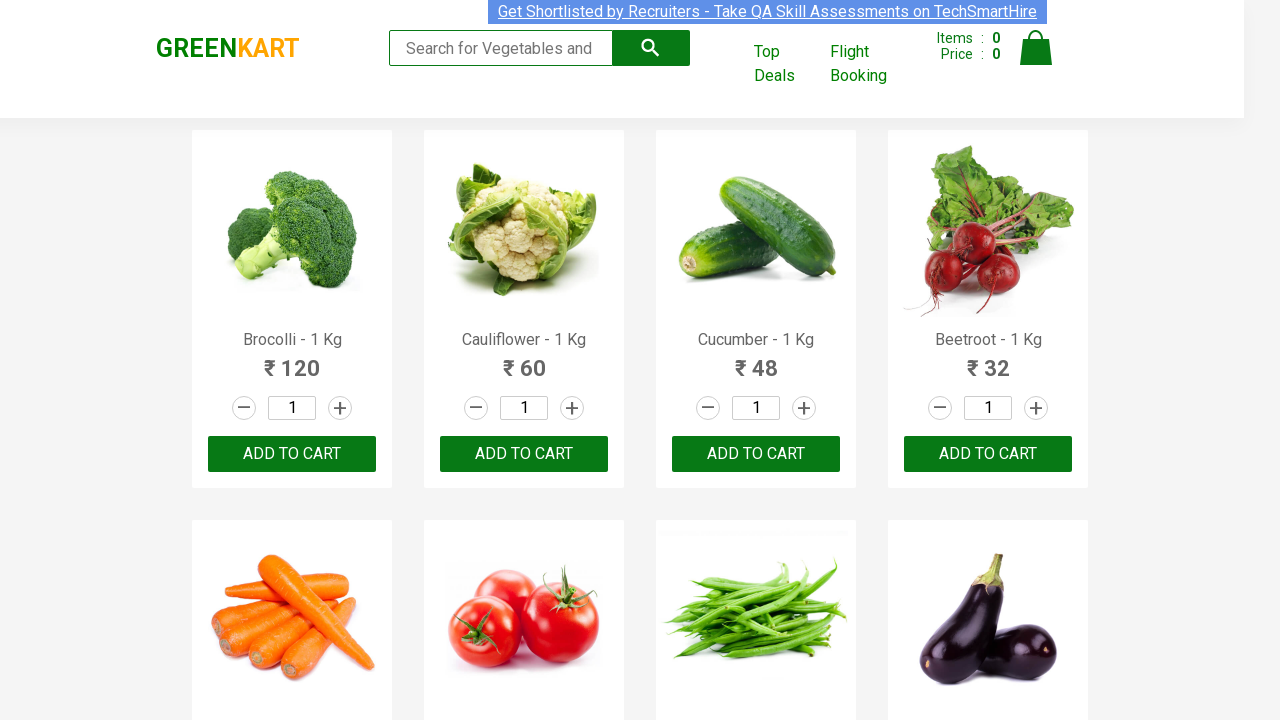

Waited for product names to load on page
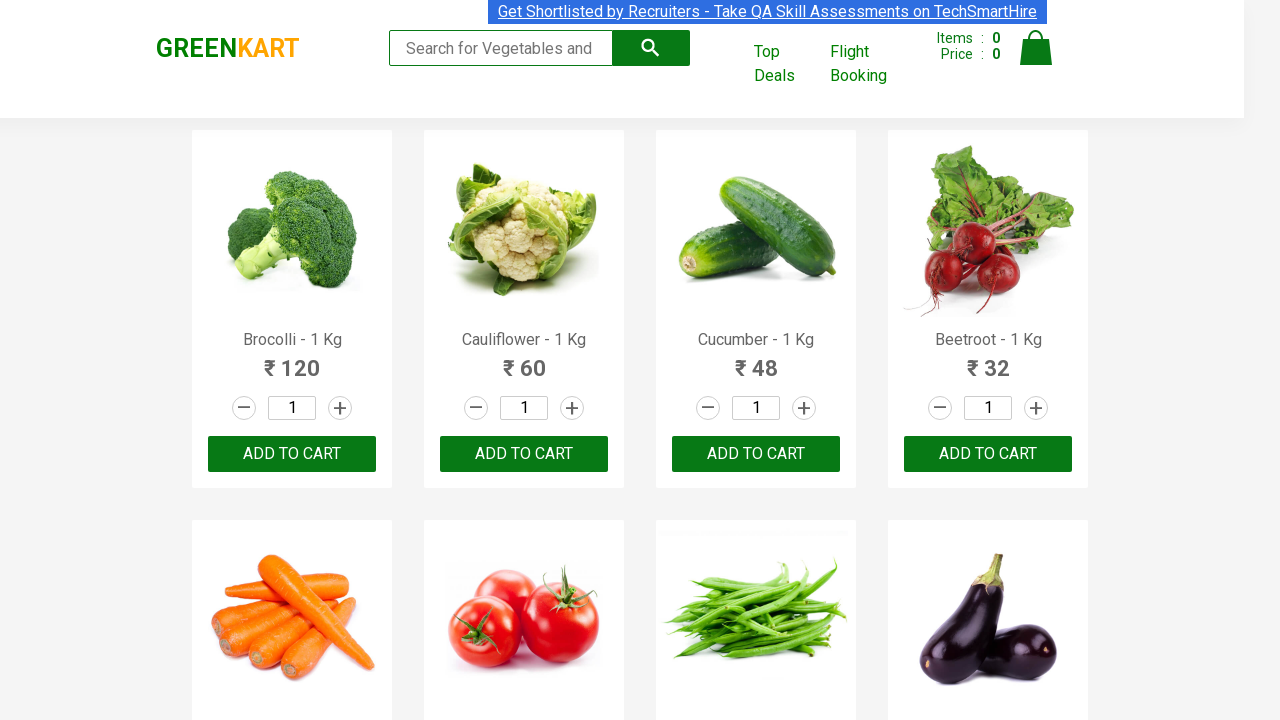

Retrieved all product elements from page
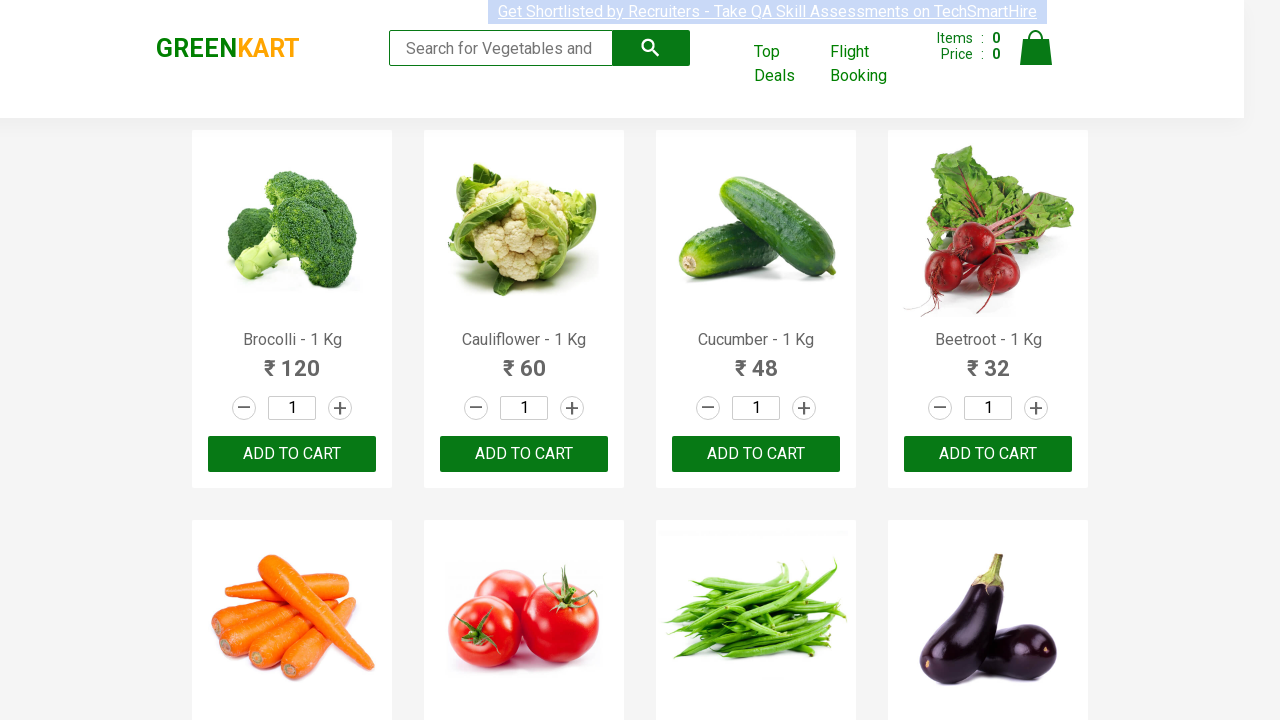

Added Brocolli to cart at (292, 454) on xpath=//div[@class='product-action']/button >> nth=0
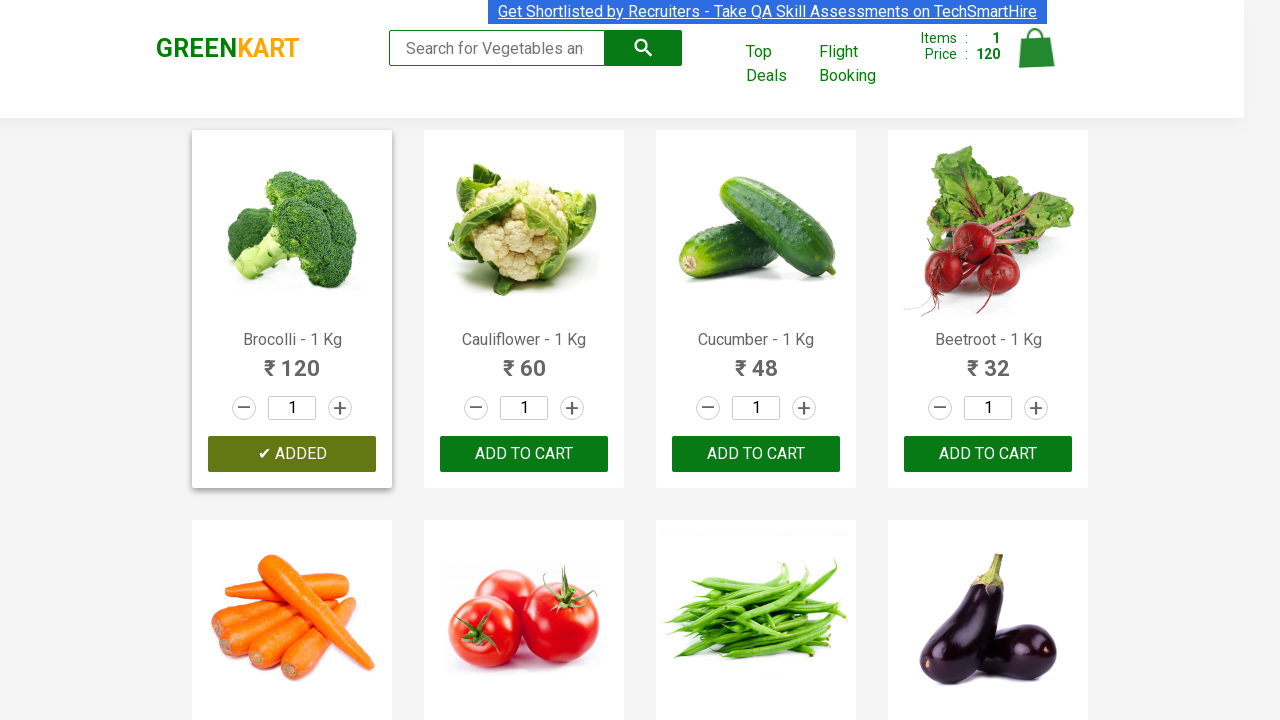

Added Cucumber to cart at (756, 454) on xpath=//div[@class='product-action']/button >> nth=2
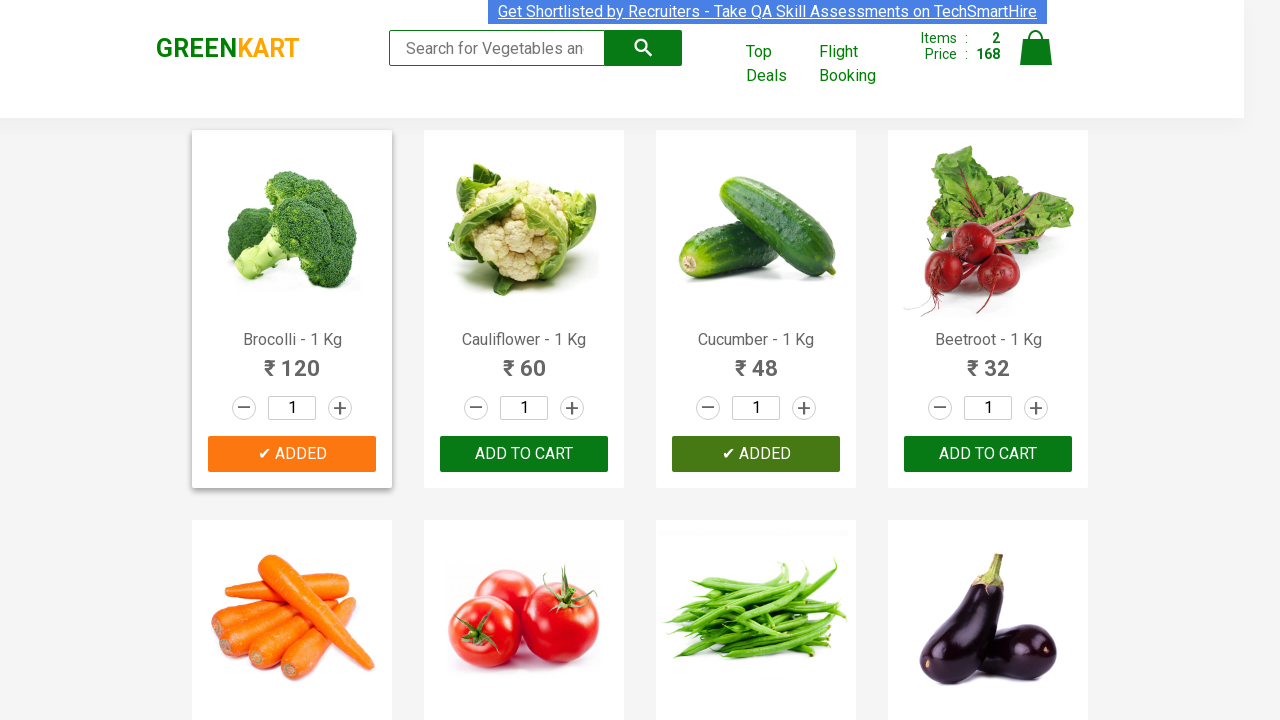

Added Beetroot to cart at (988, 454) on xpath=//div[@class='product-action']/button >> nth=3
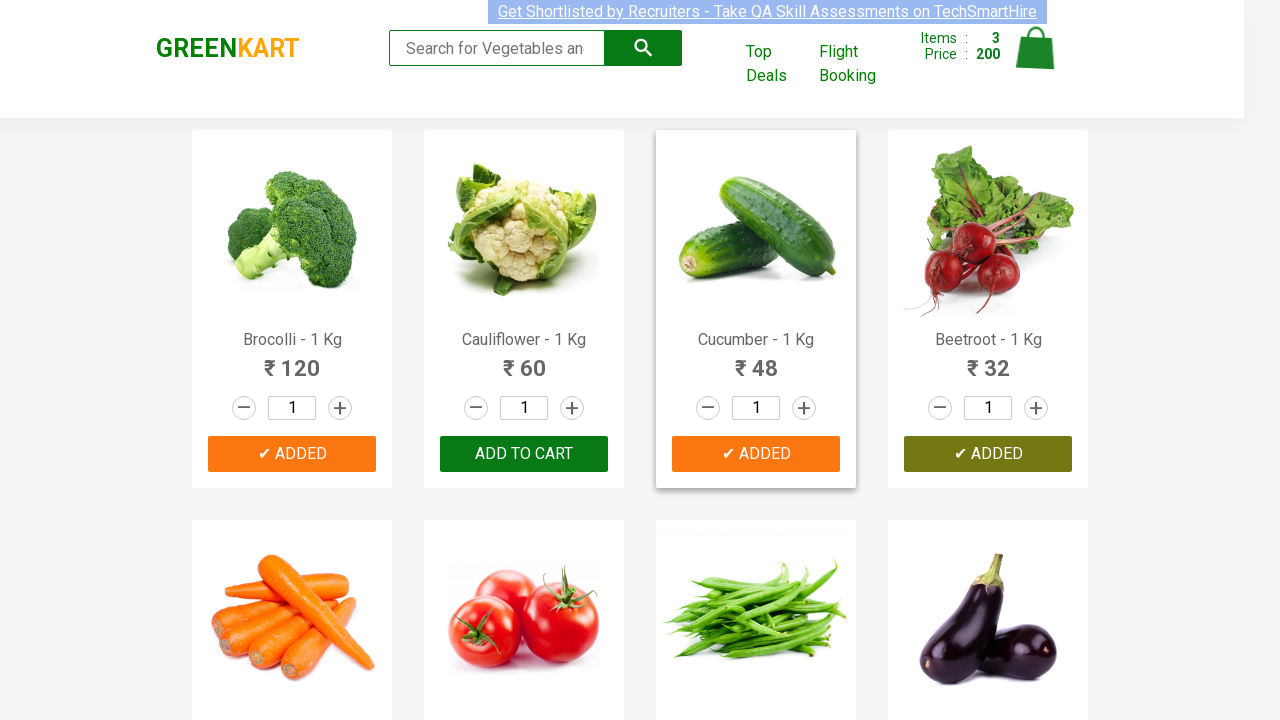

Clicked cart icon to view cart at (1036, 48) on img[alt='Cart']
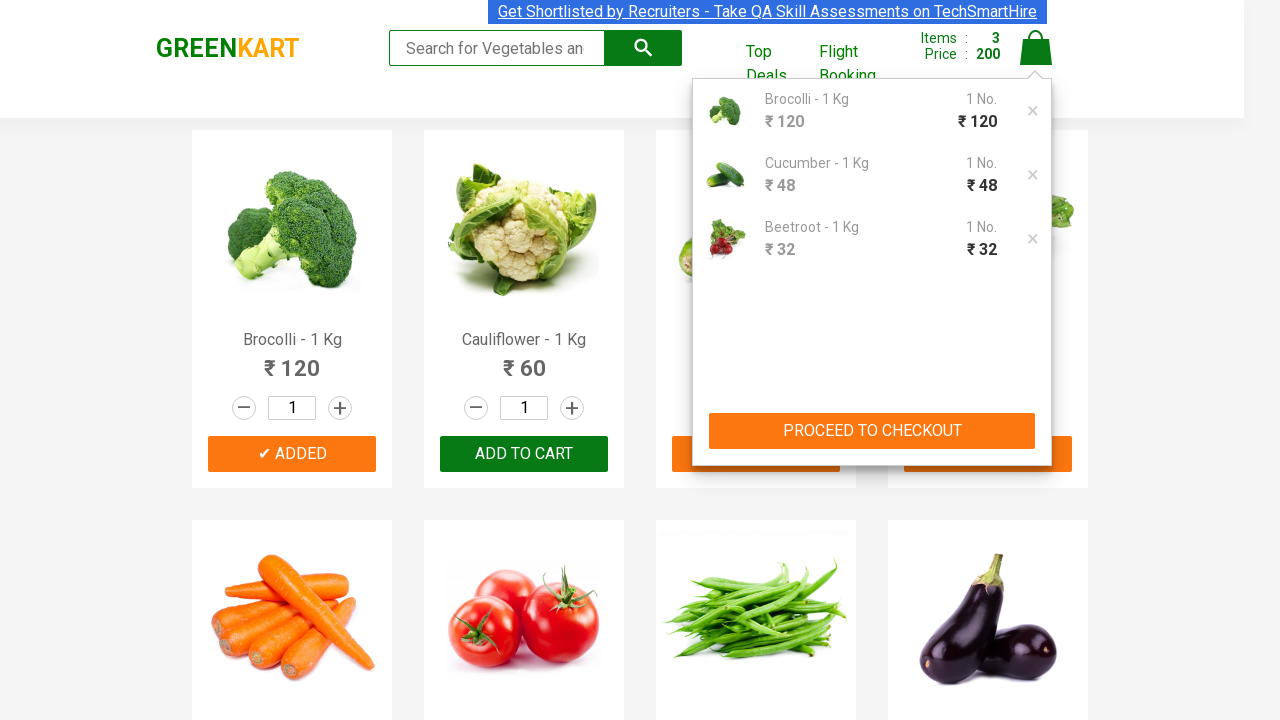

Clicked PROCEED TO CHECKOUT button at (872, 431) on xpath=//button[contains(text(),'PROCEED TO CHECKOUT')]
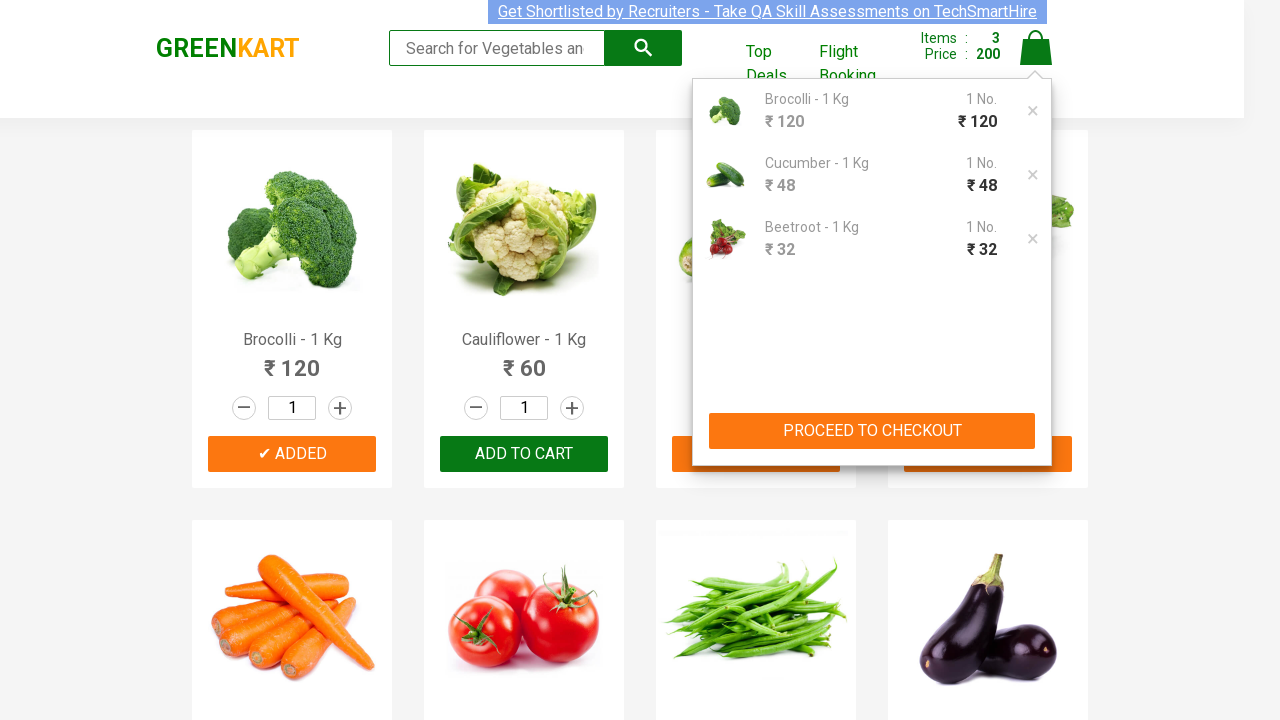

Promo code input field loaded on checkout page
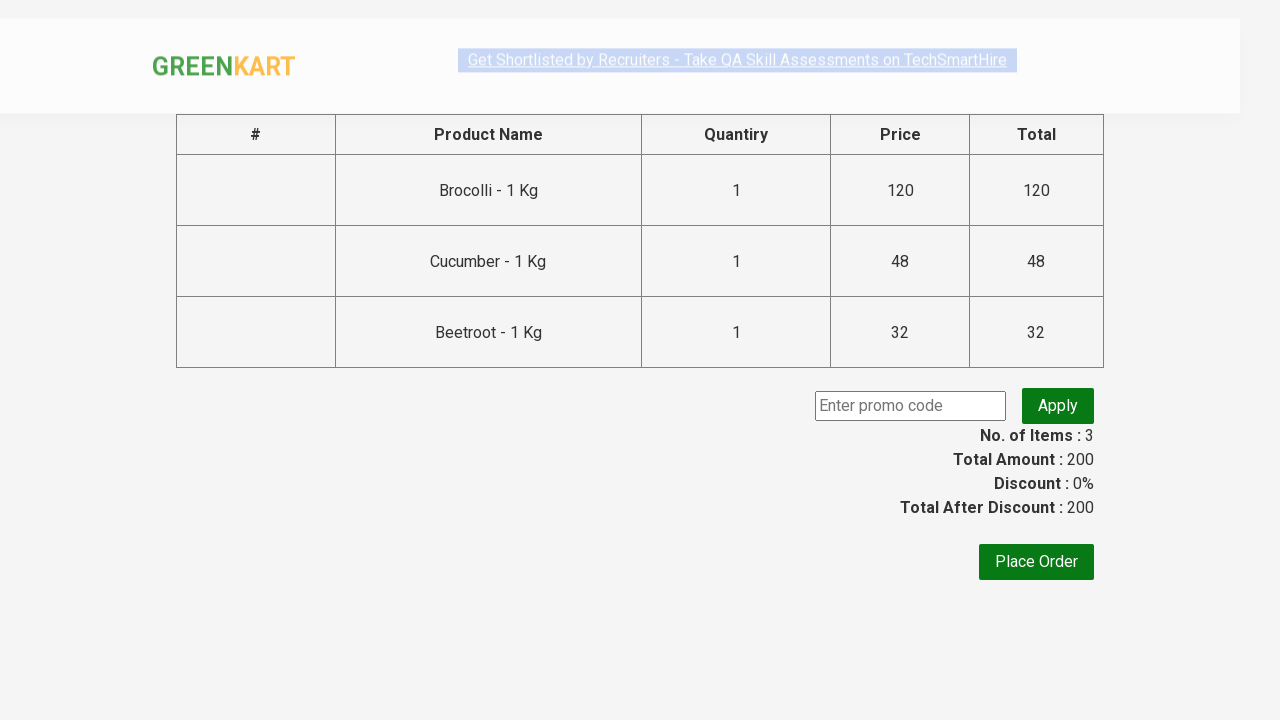

Entered promo code 'rahulshettyacademy' in input field on input[class='promoCode']
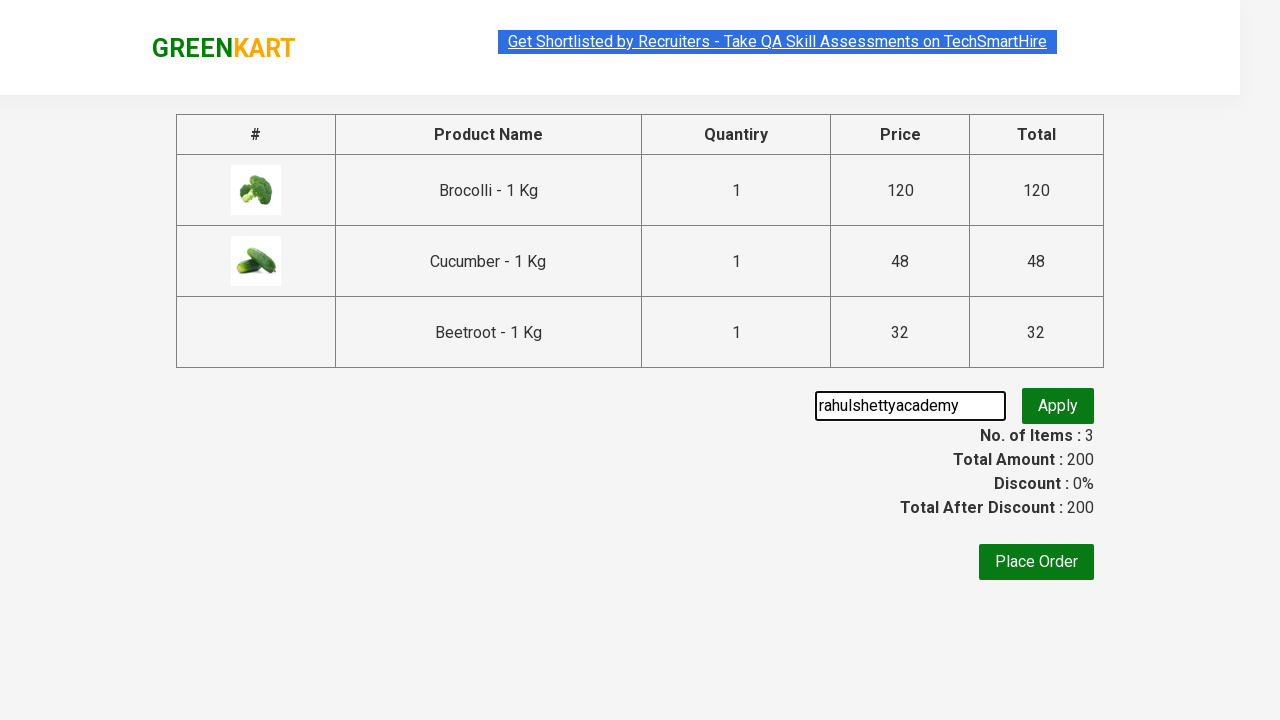

Clicked apply promo button at (1058, 406) on button.promoBtn
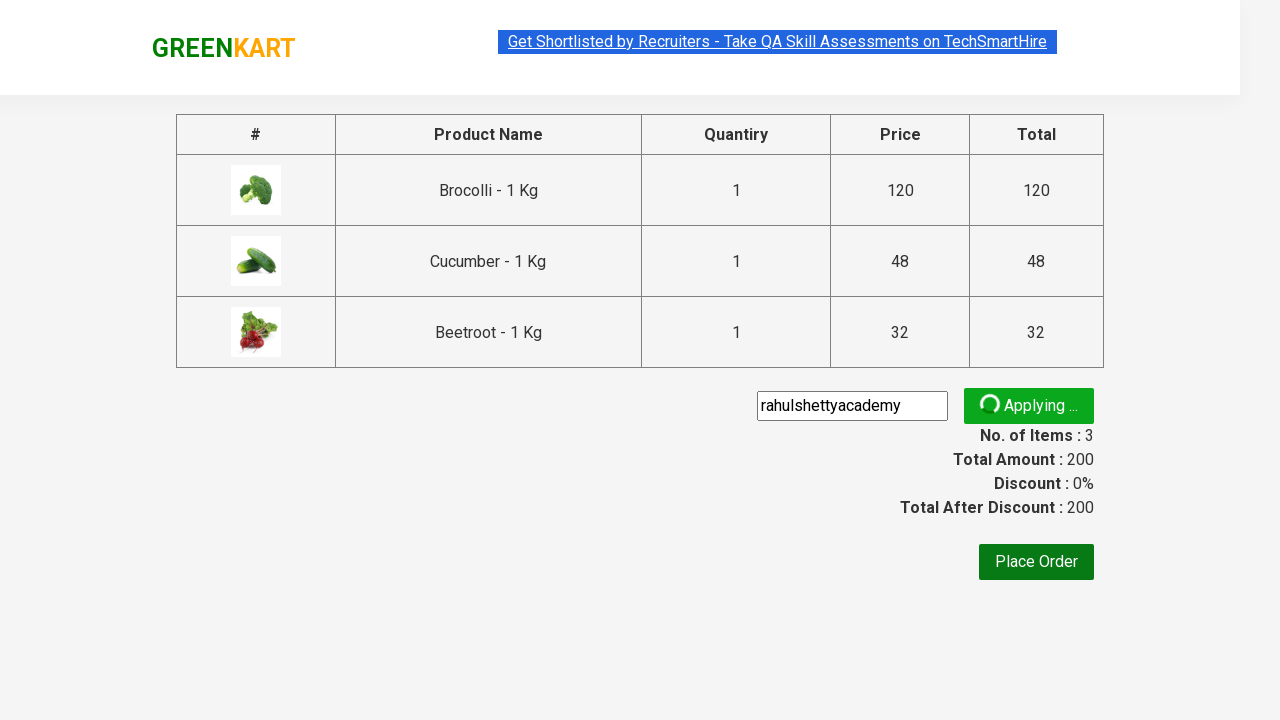

Promo code successfully applied and confirmation message displayed
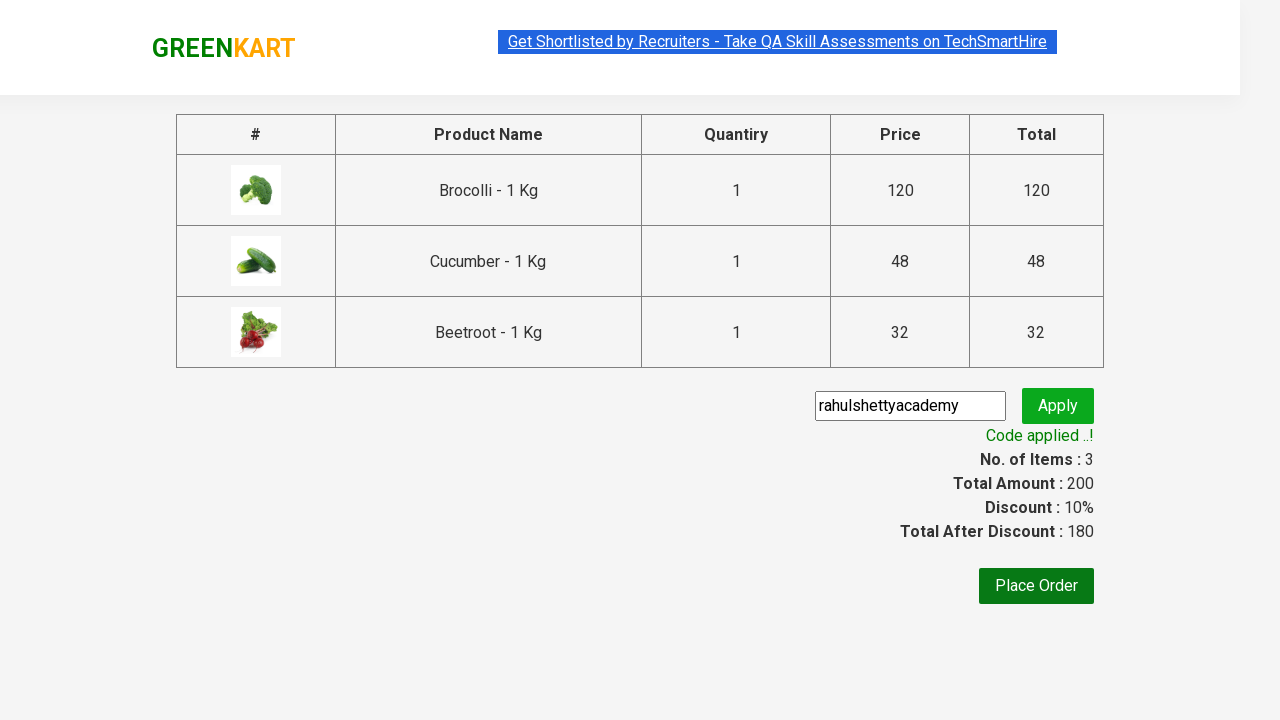

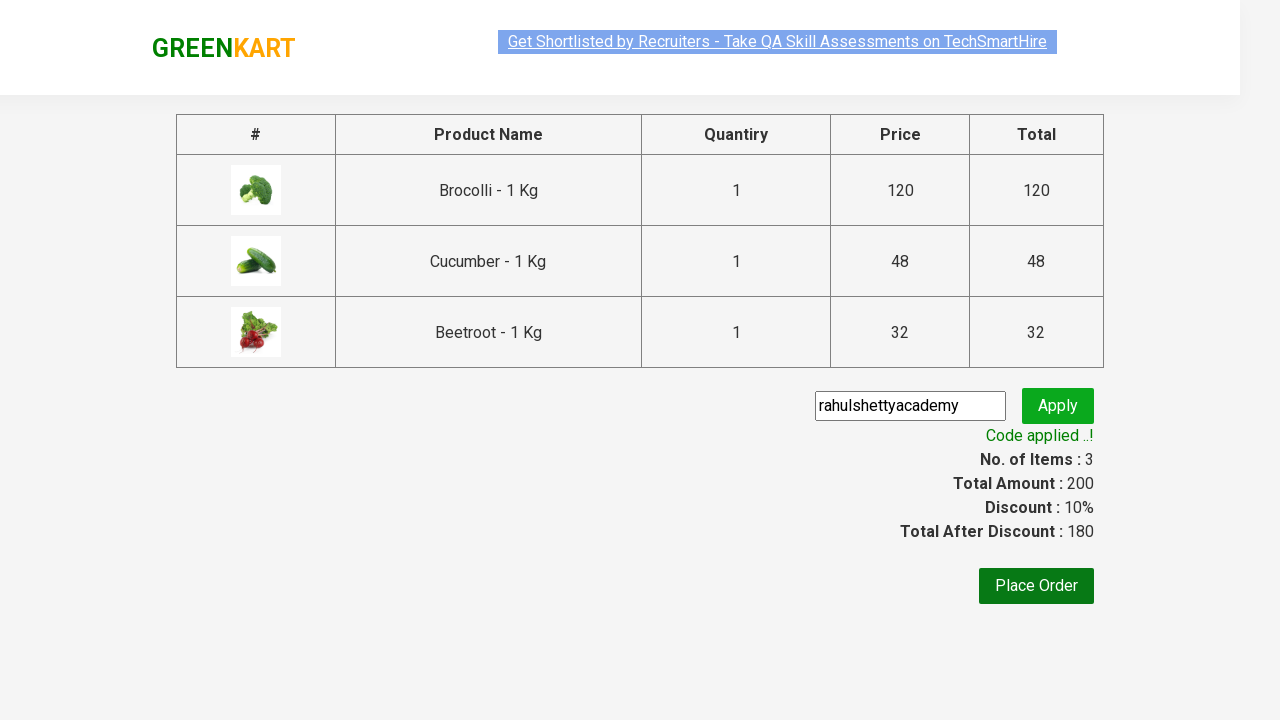